Tests drag and drop functionality by dragging a small circle onto a big circle and verifying that a success message "You did great!" appears.

Starting URL: https://loopcamp.vercel.app/drag-and-drop-circles.html

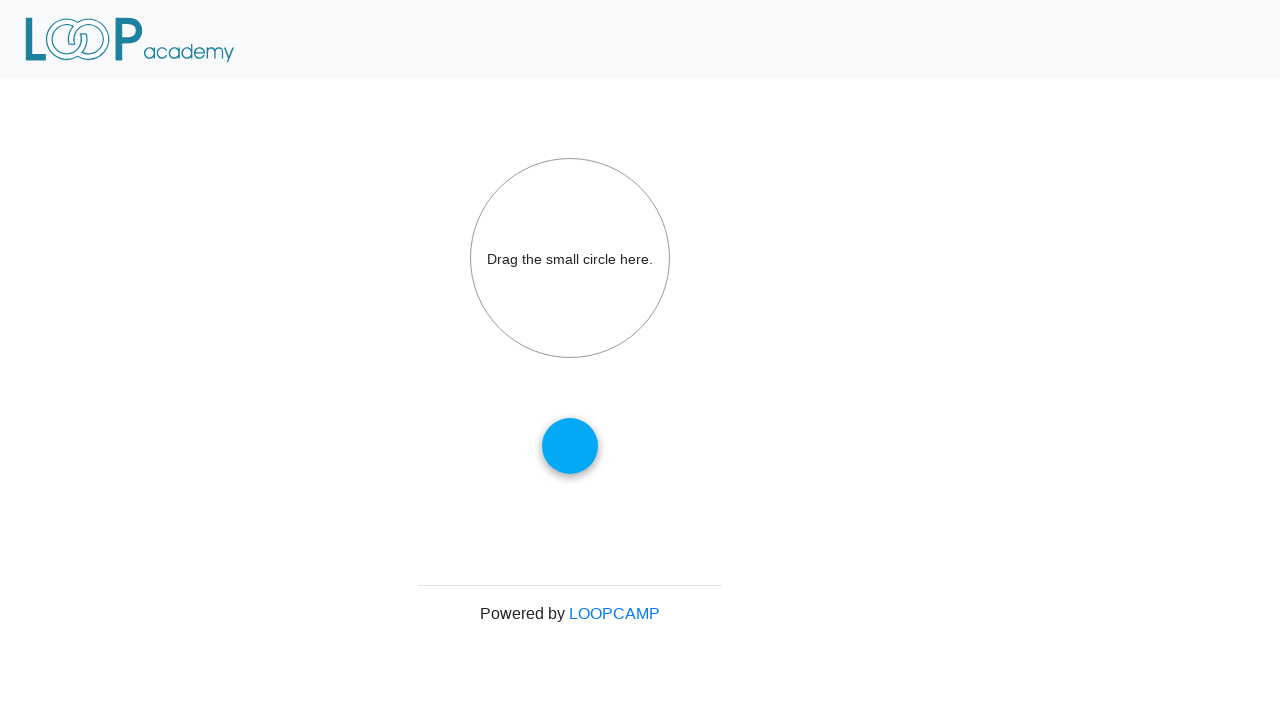

Navigated to drag and drop circles test page
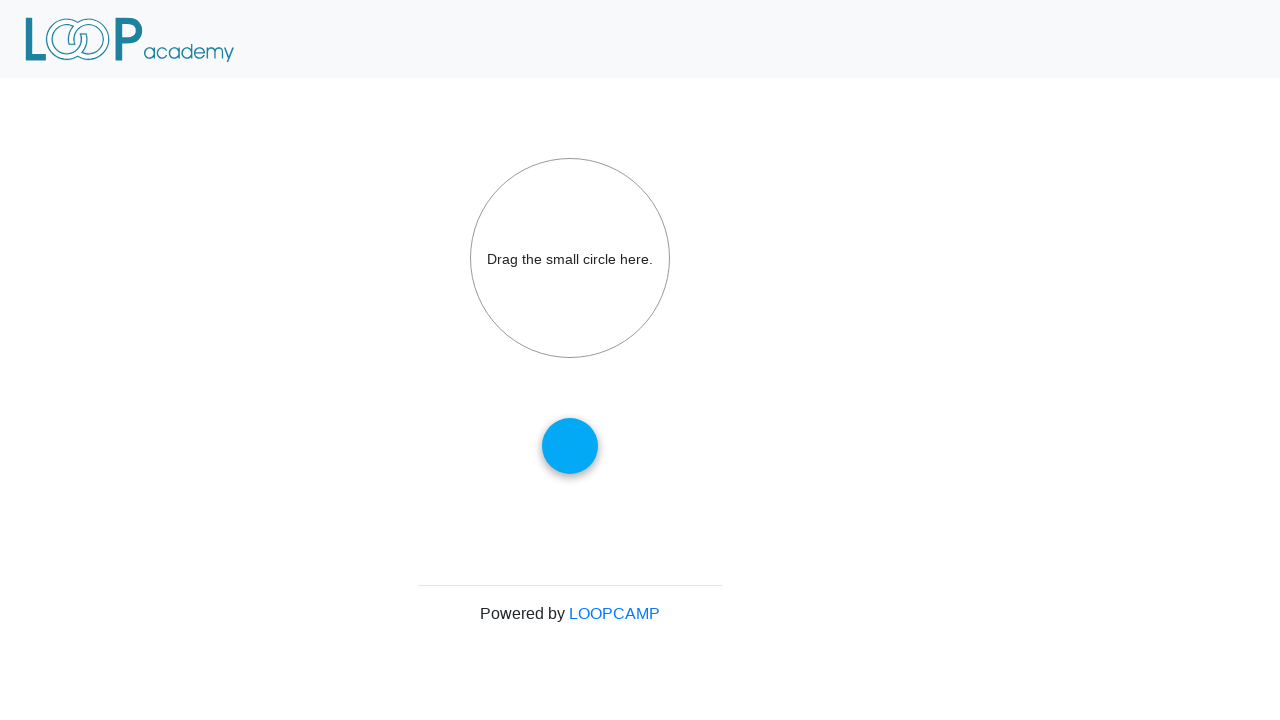

Located the small draggable circle element
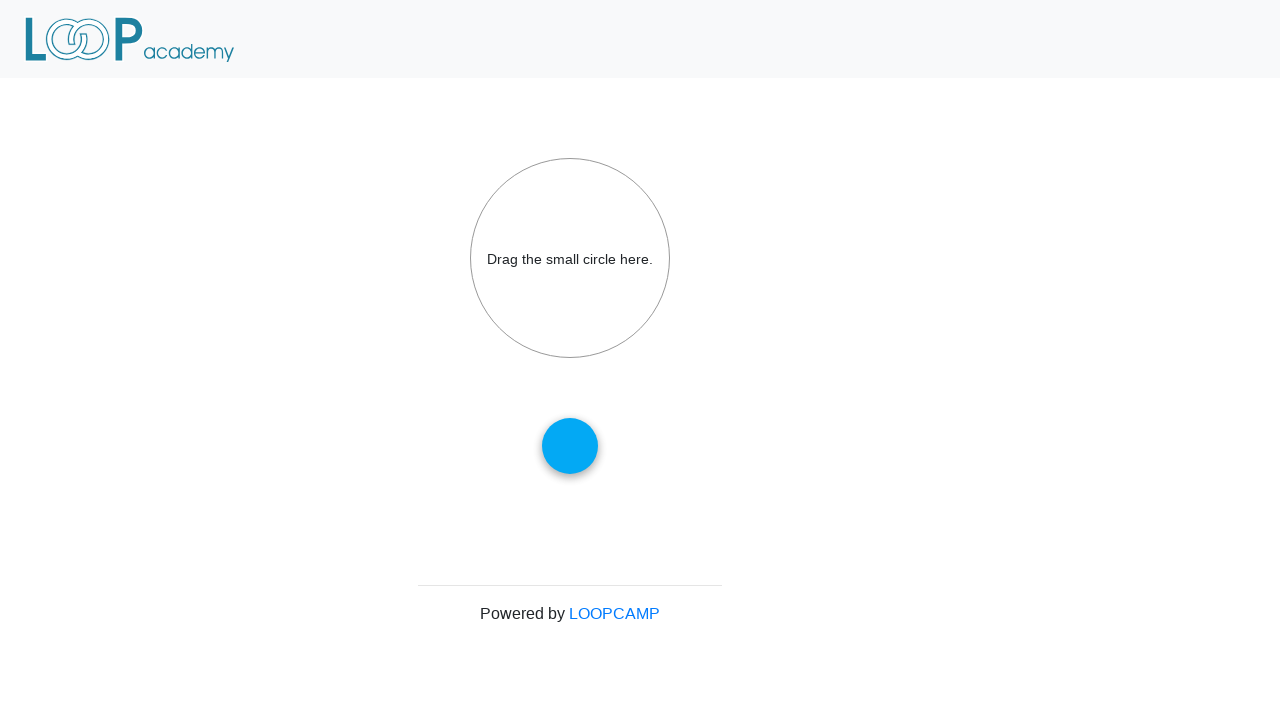

Located the big drop target circle element
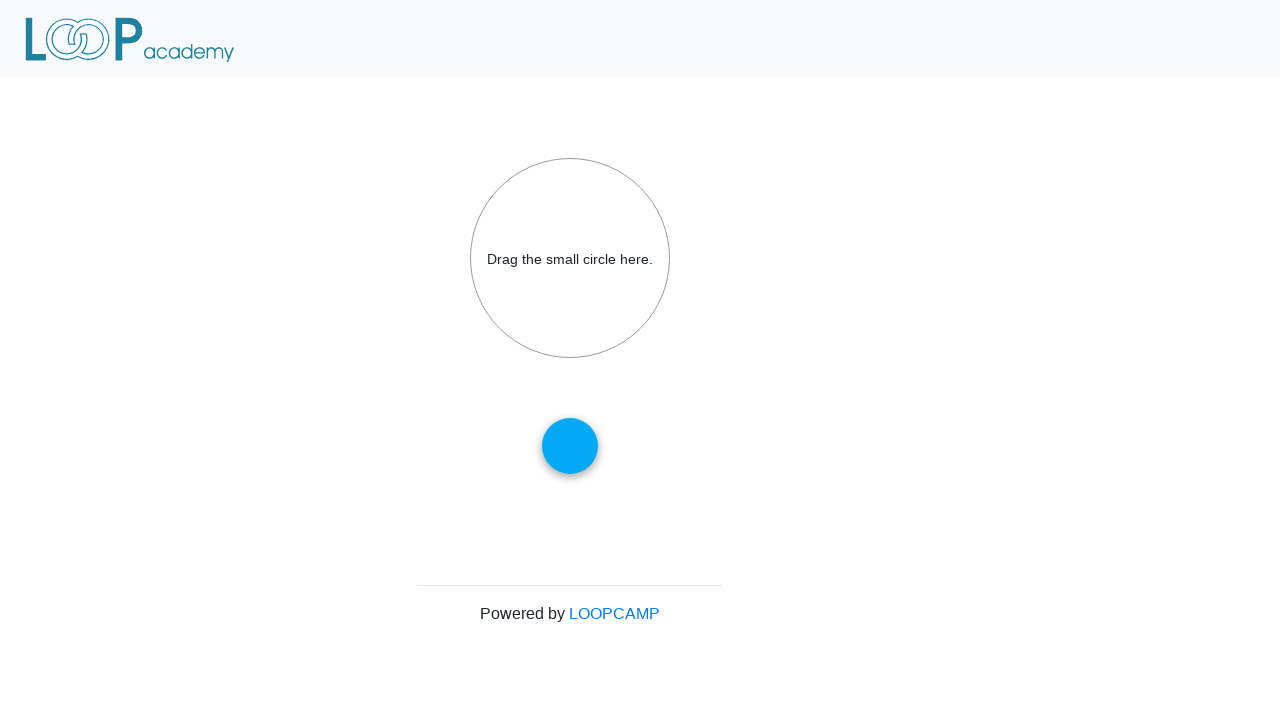

Dragged small circle onto big circle at (570, 258)
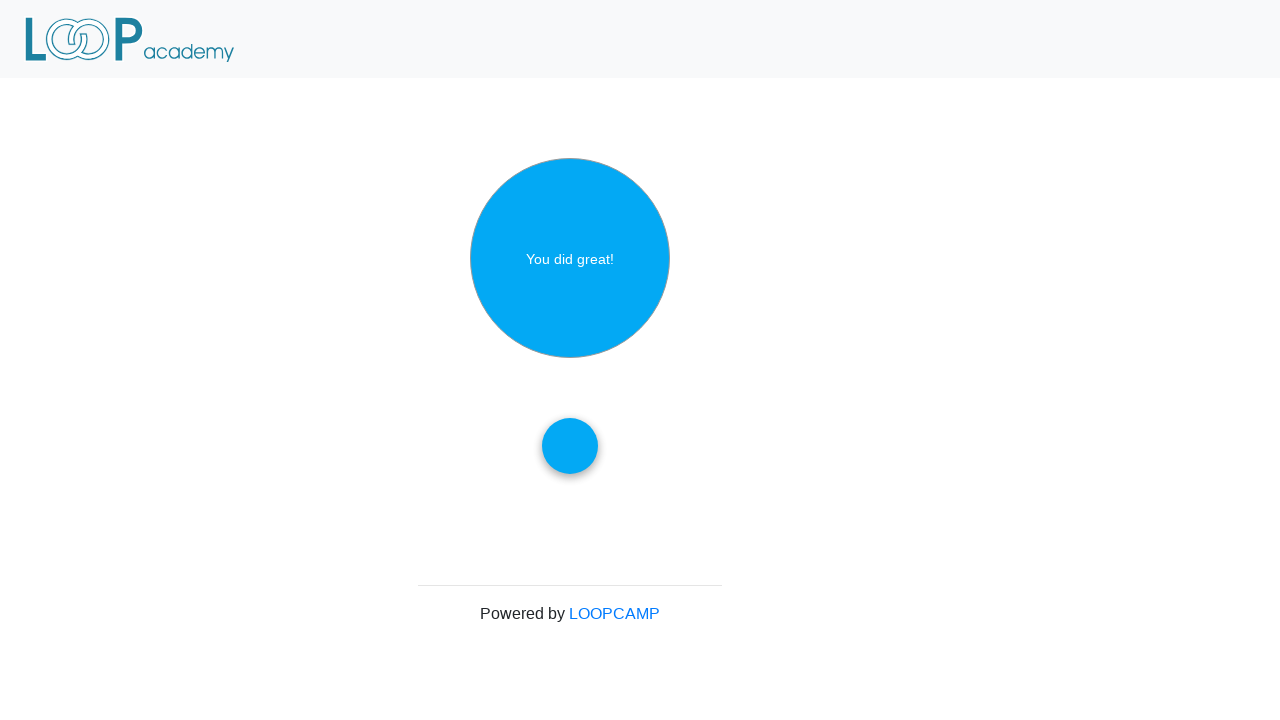

Located success message element
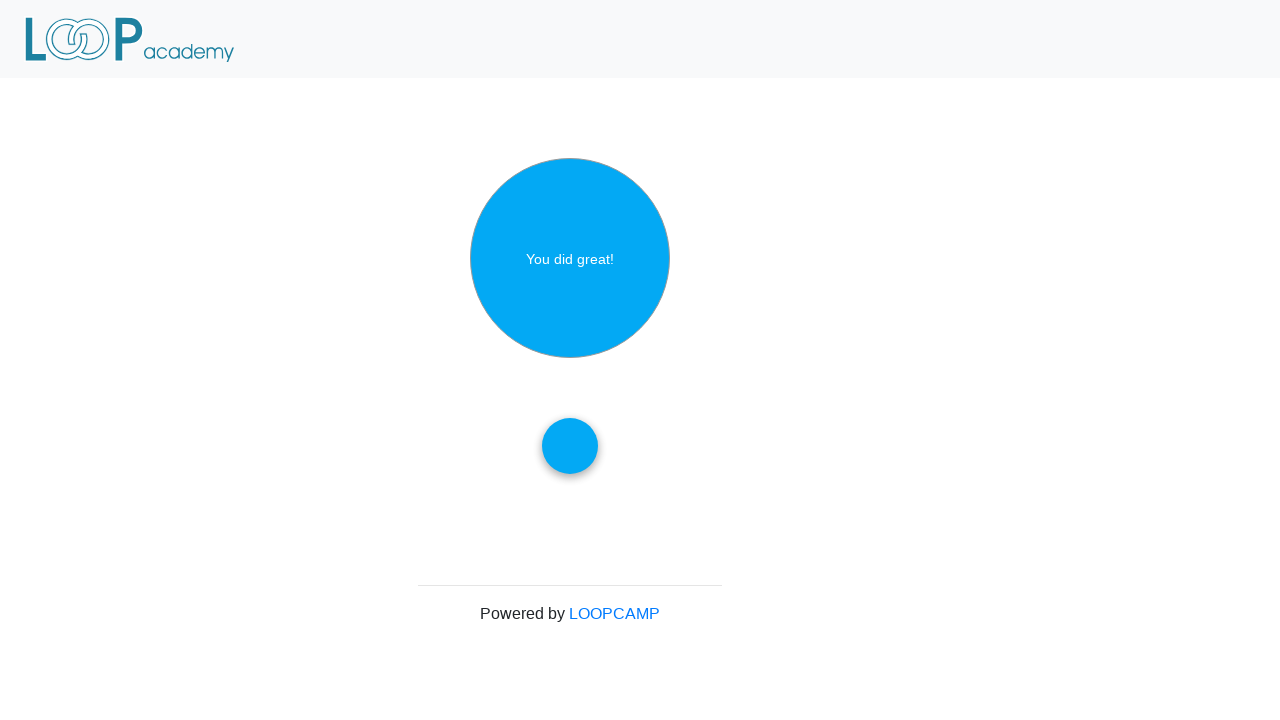

Success message 'You did great!' became visible
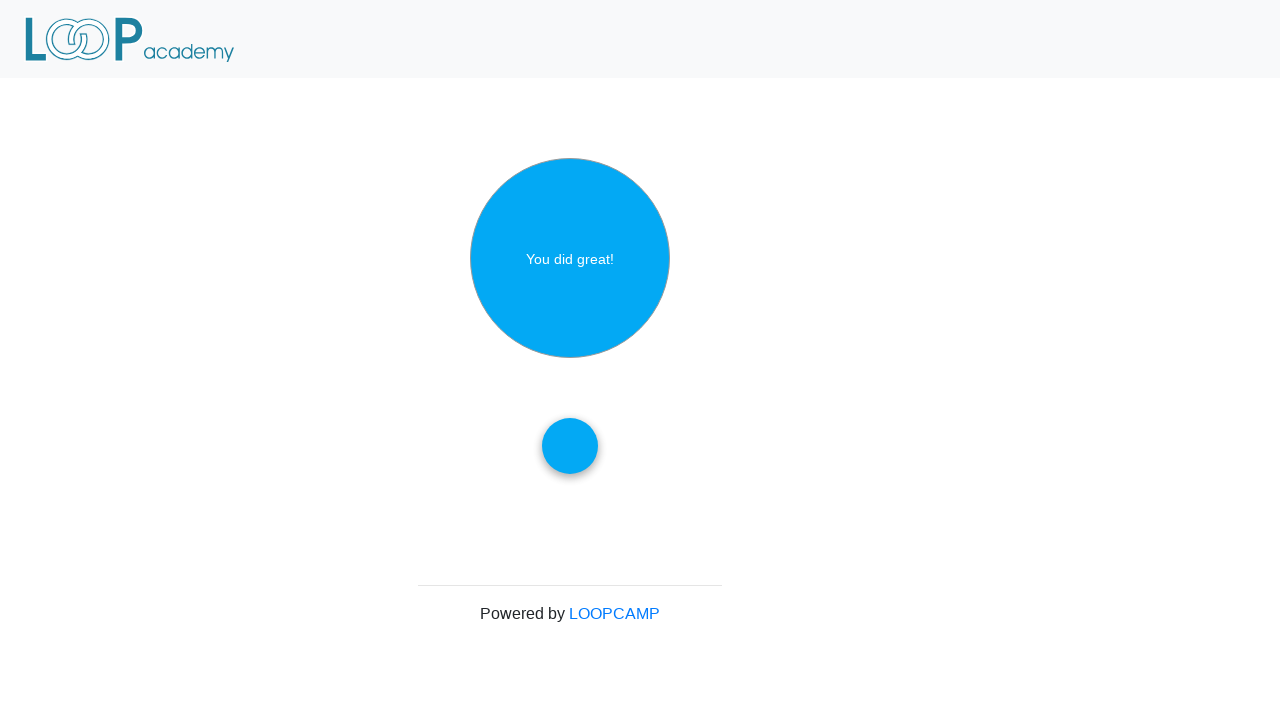

Verified success message text content matches 'You did great!'
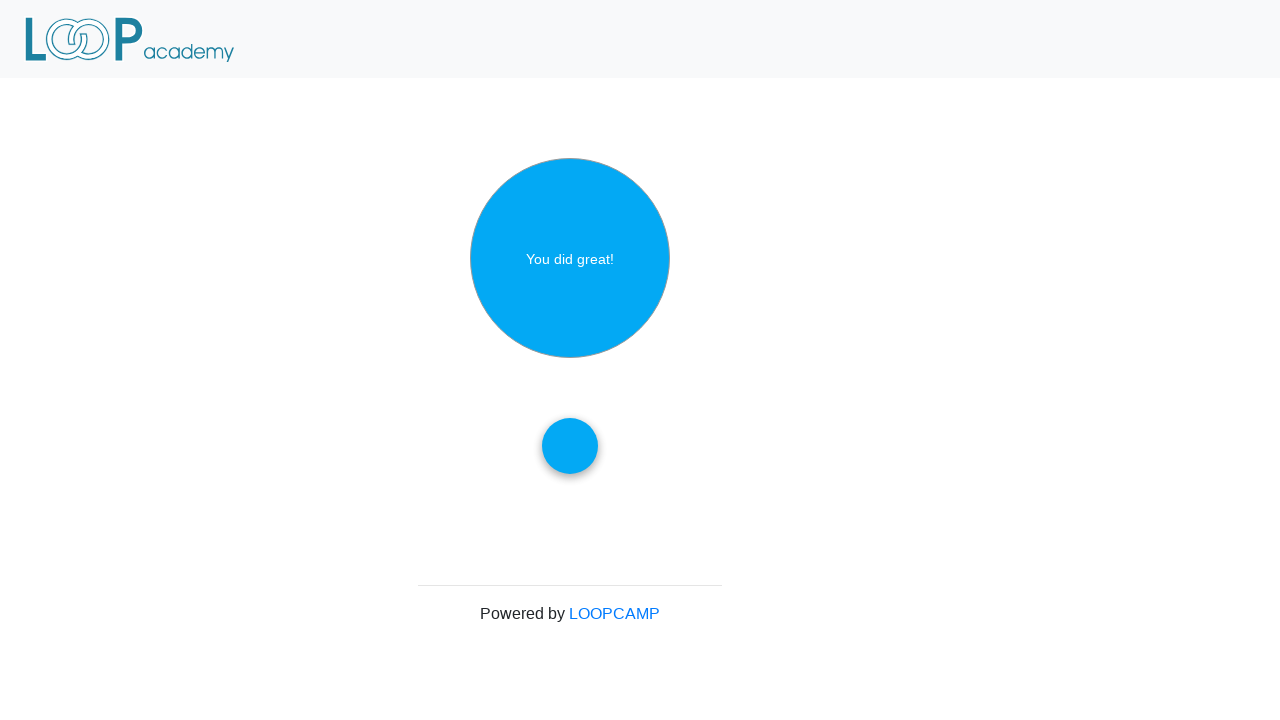

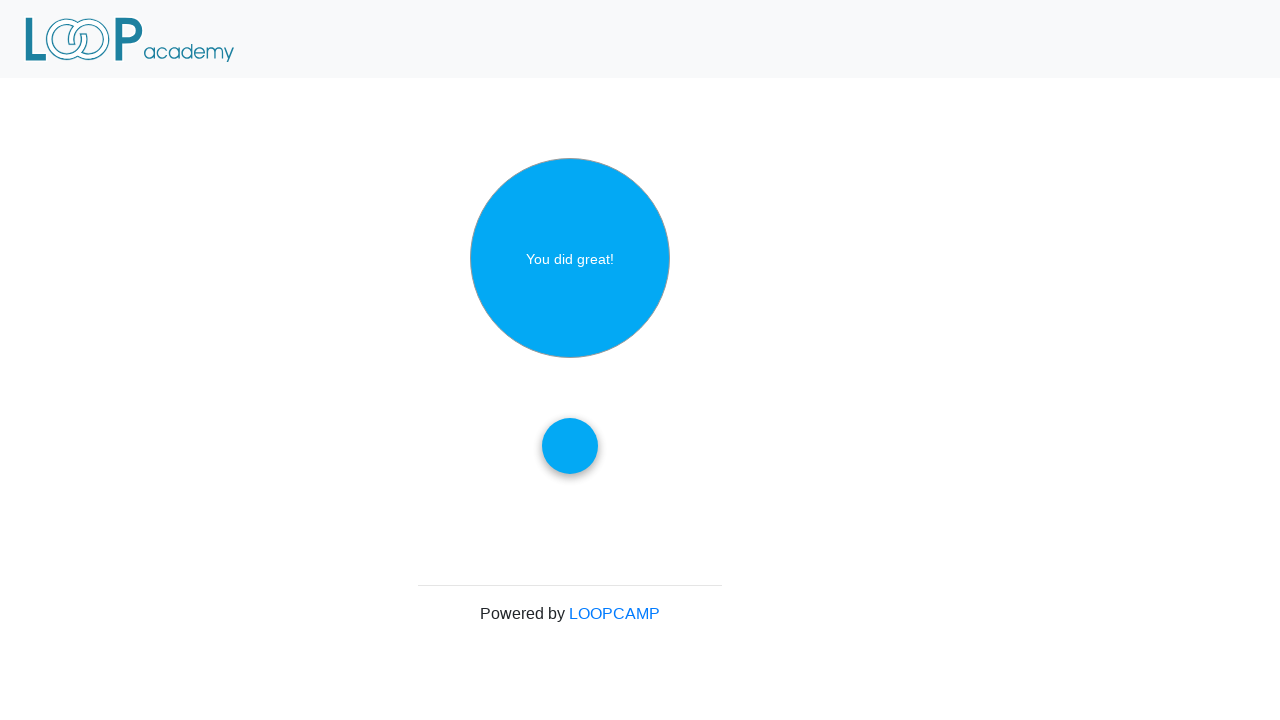